Tests clicking a button on the UI Testing Playground click page to verify click functionality works correctly

Starting URL: http://www.uitestingplayground.com/click

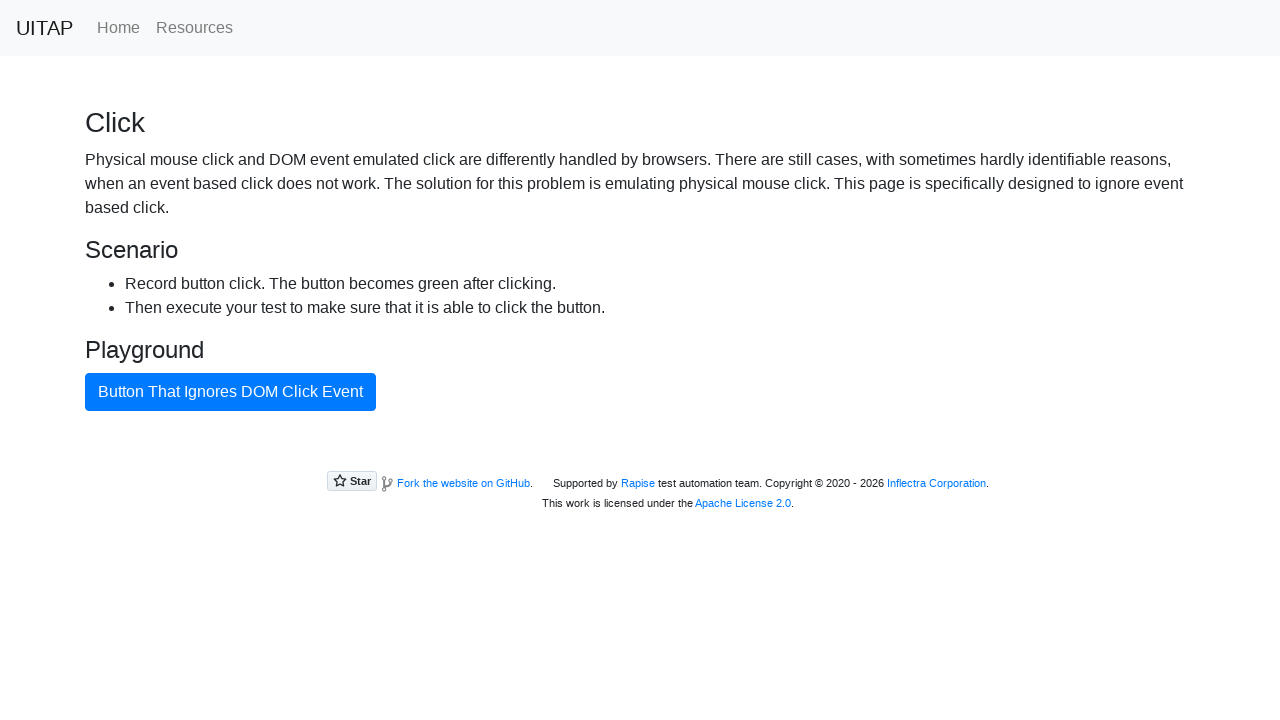

Clicked the bad button element on the UI Testing Playground click page at (230, 392) on #badButton
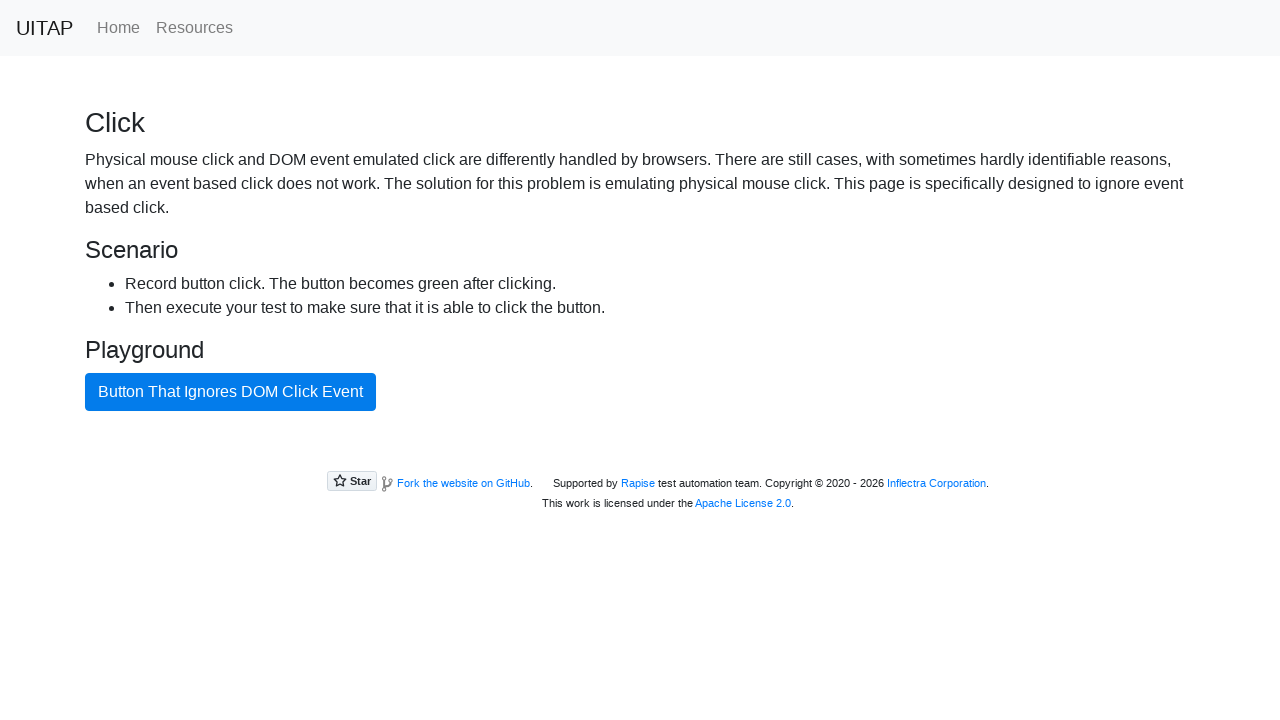

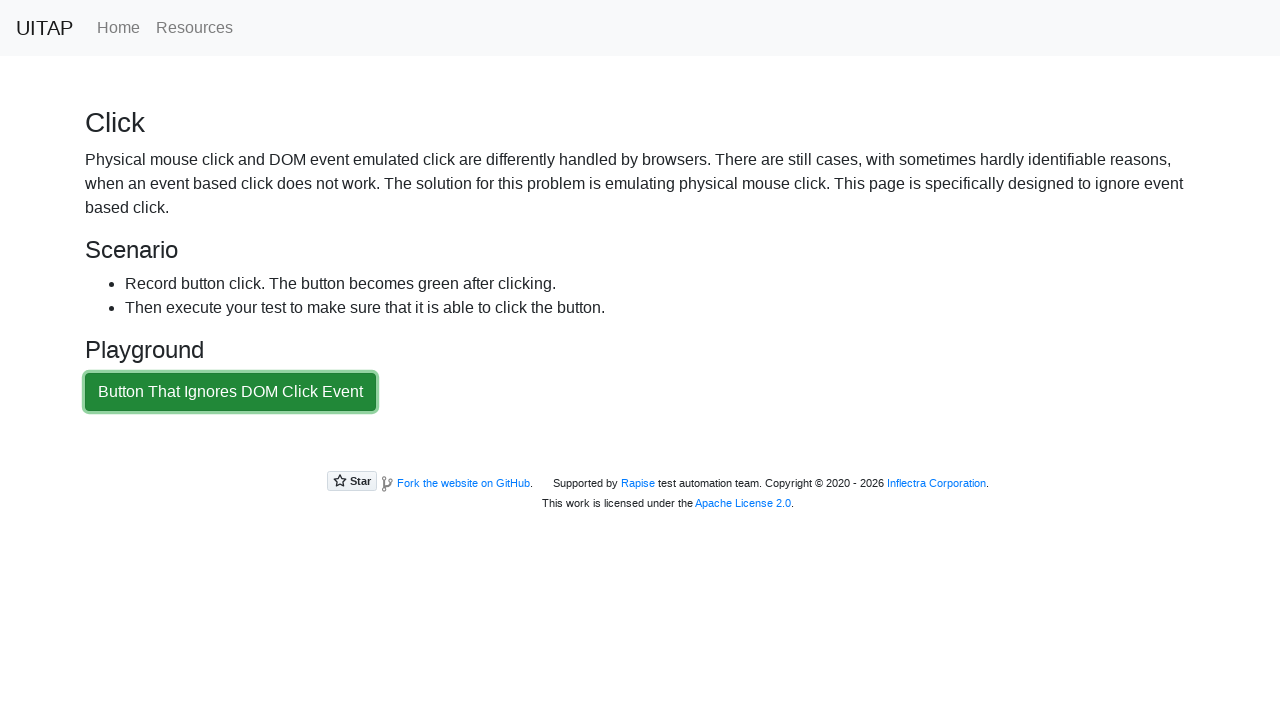